Tests that the text input field is cleared after adding a todo item.

Starting URL: https://demo.playwright.dev/todomvc

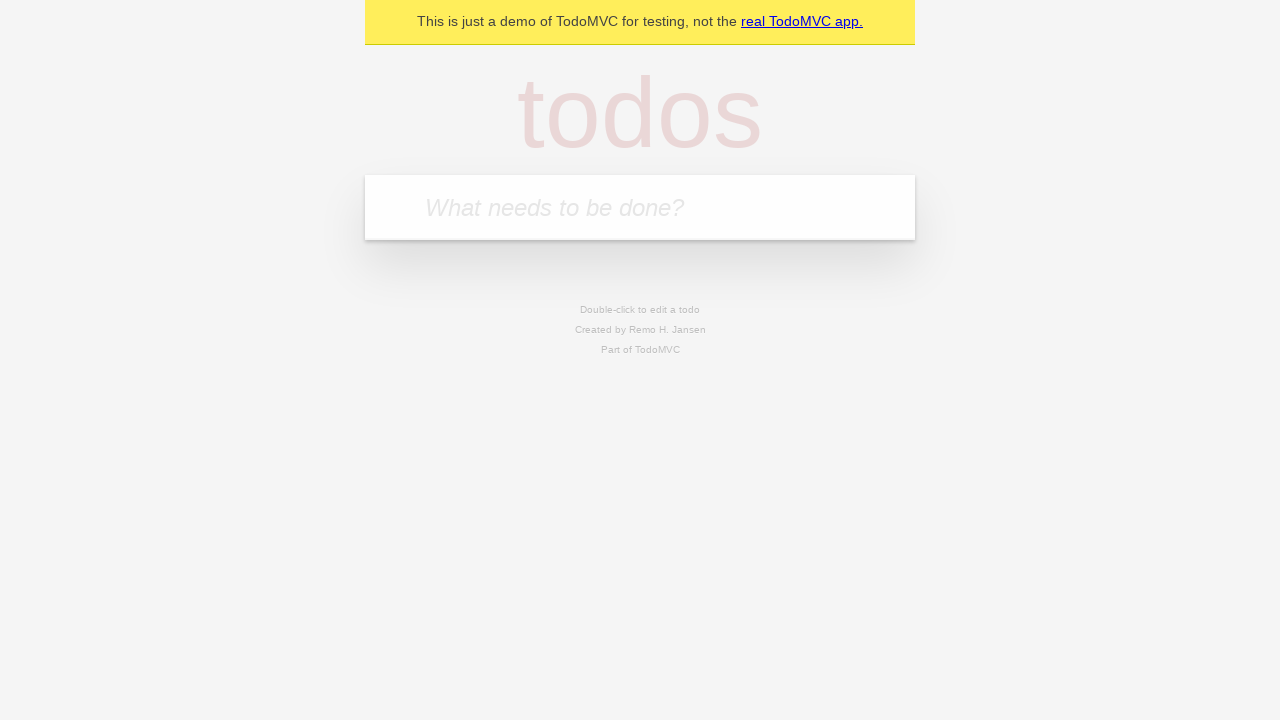

Filled todo input field with 'buy some cheese' on internal:attr=[placeholder="What needs to be done?"i]
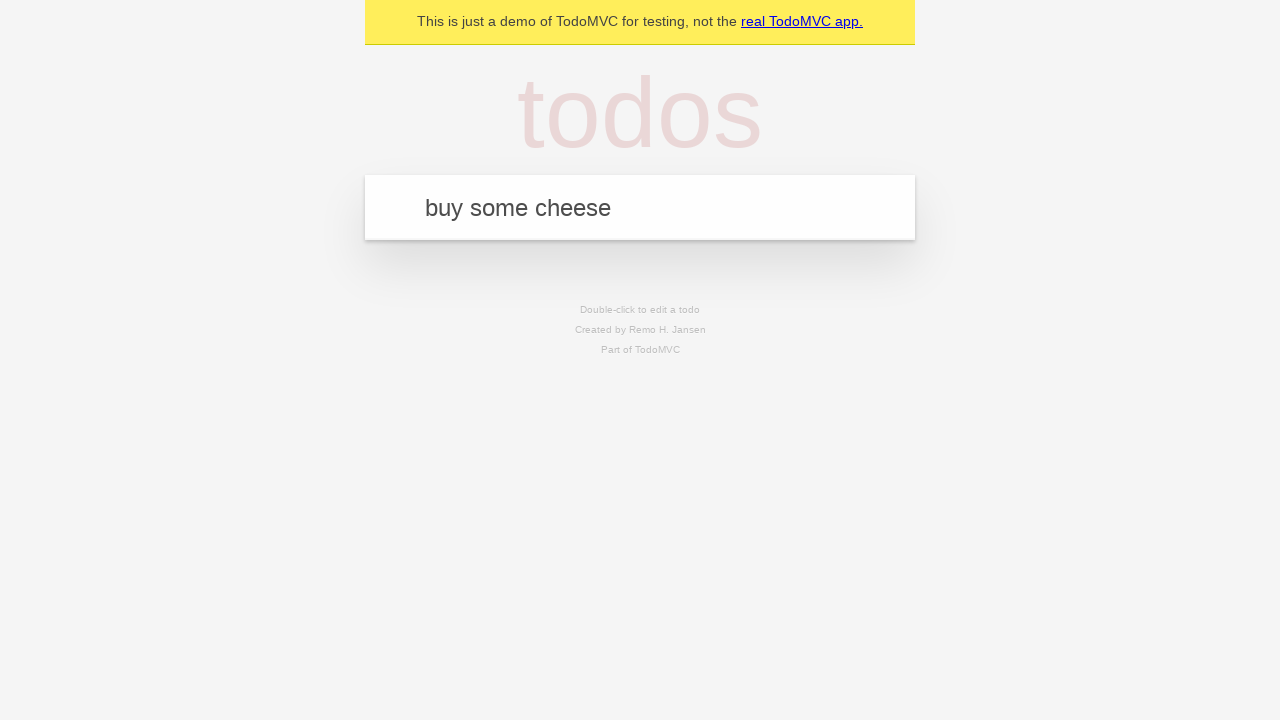

Pressed Enter to add todo item on internal:attr=[placeholder="What needs to be done?"i]
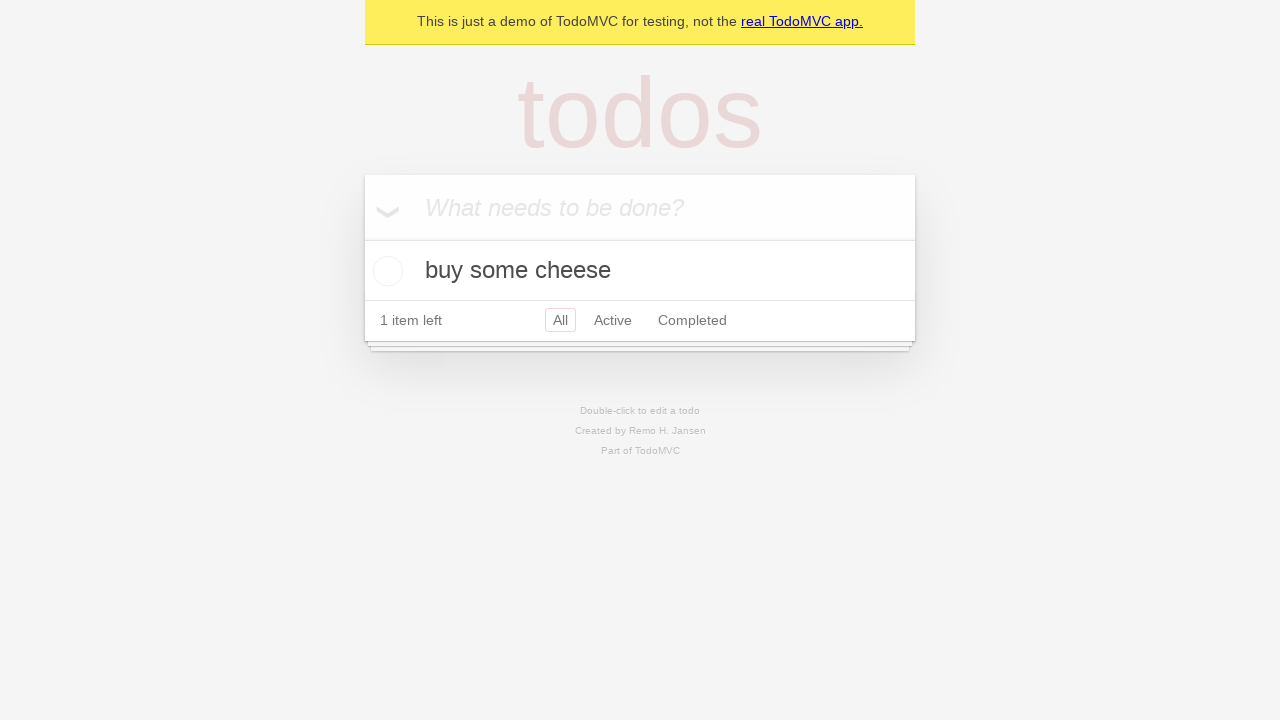

Todo item appeared in the list
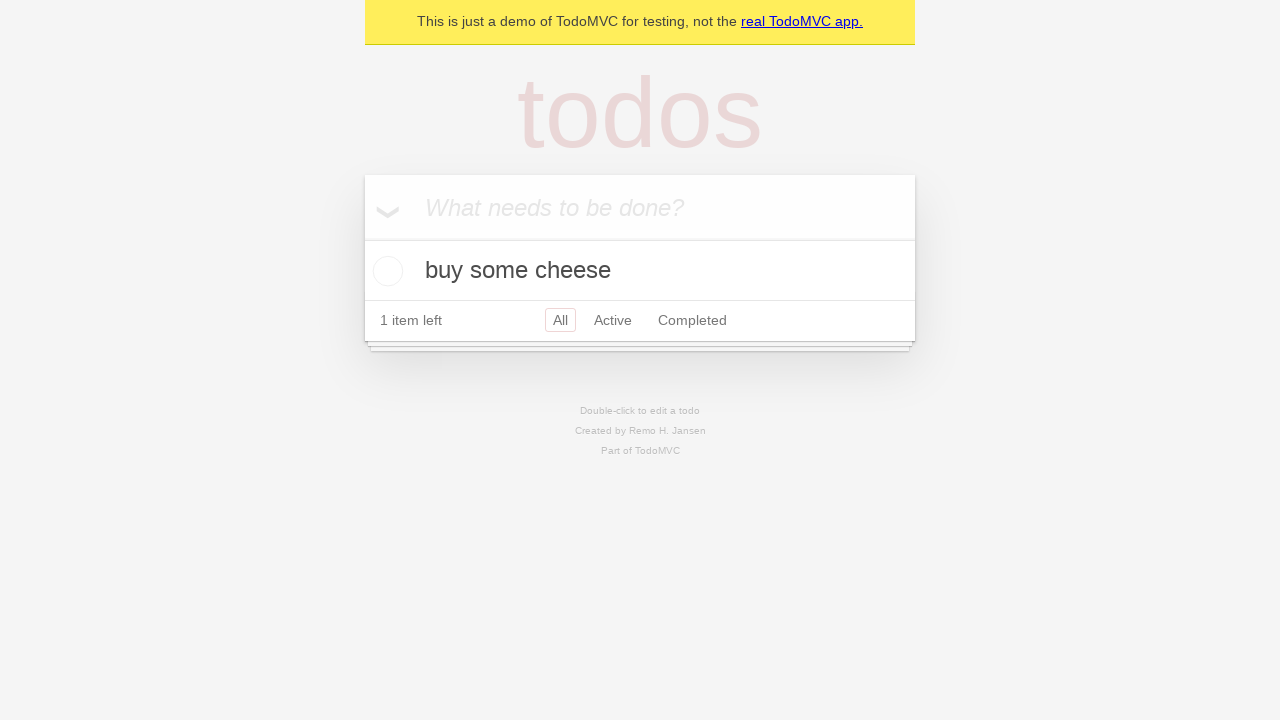

Retrieved text input field value to verify it was cleared
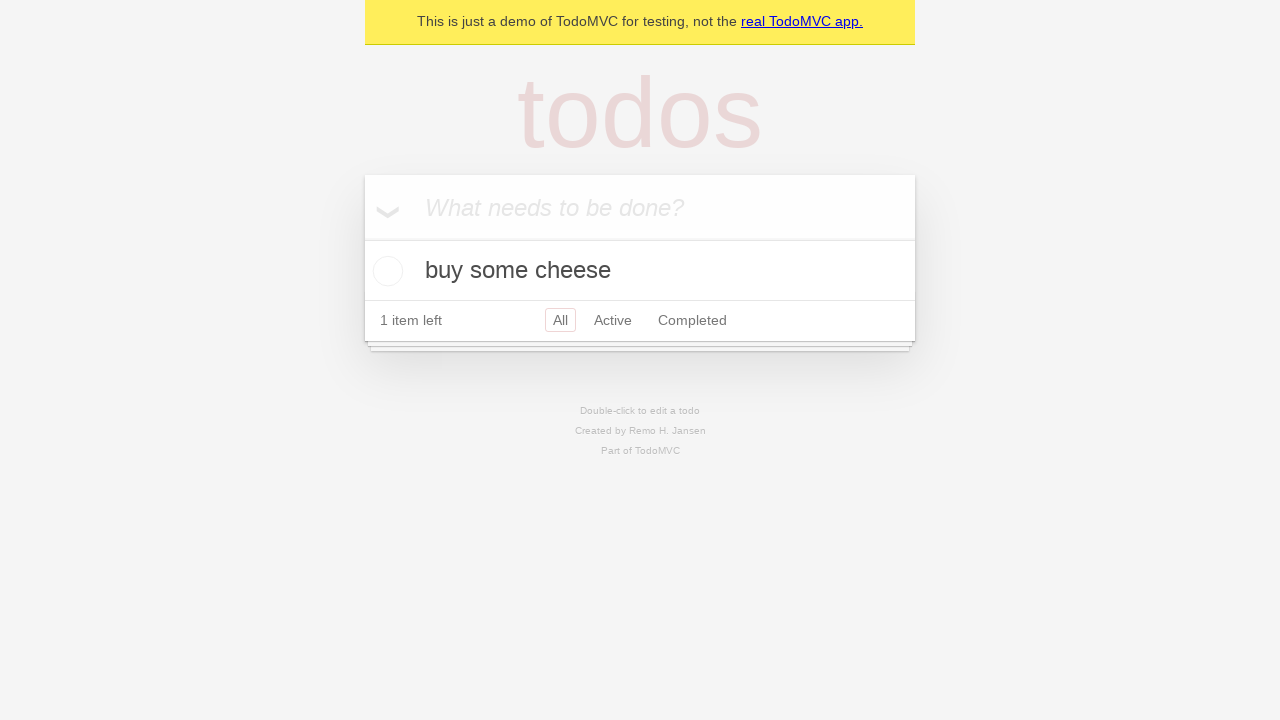

Verified that text input field was cleared after adding todo
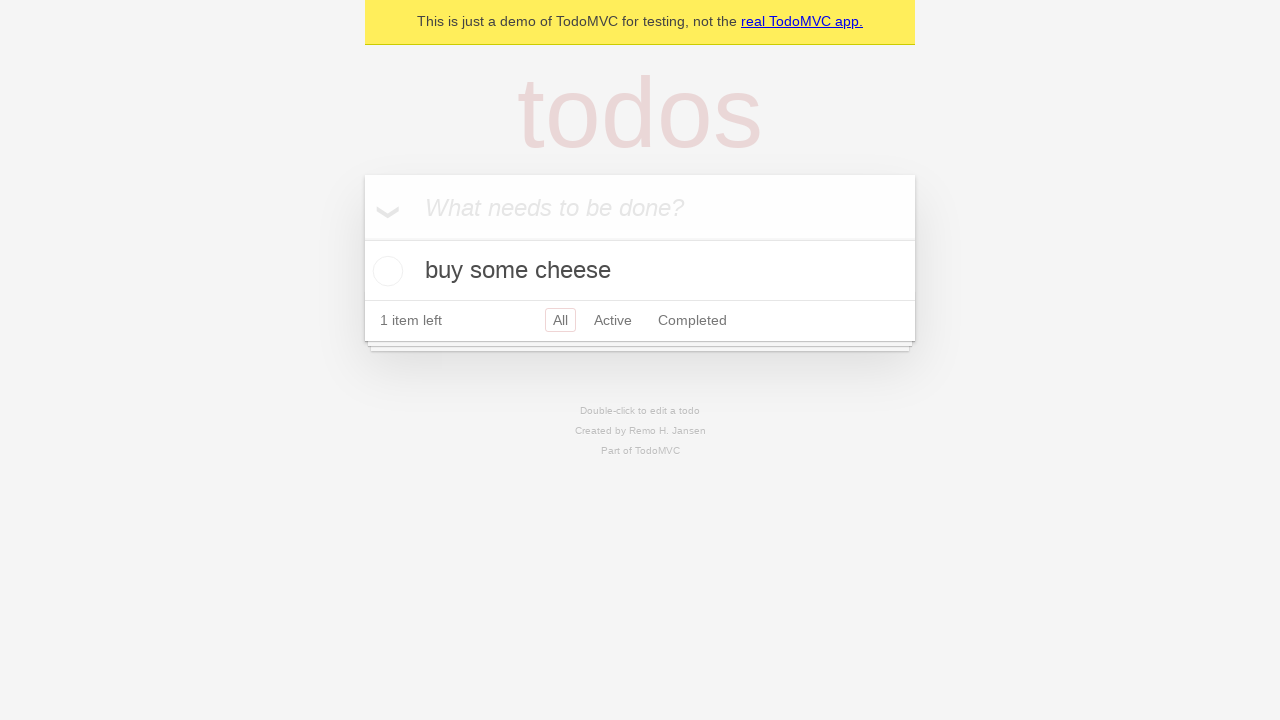

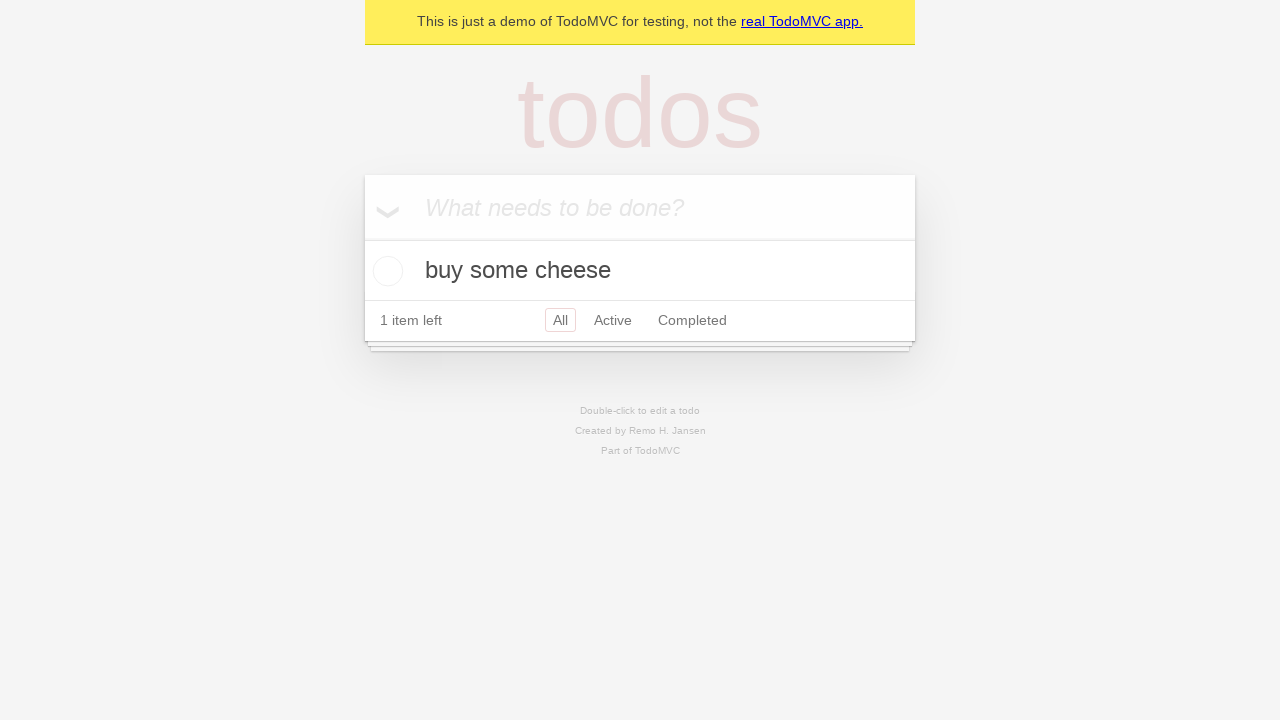